Fills out and submits a comprehensive practice form including personal details, gender selection, hobbies, subjects, and address fields

Starting URL: https://demoqa.com/automation-practice-form

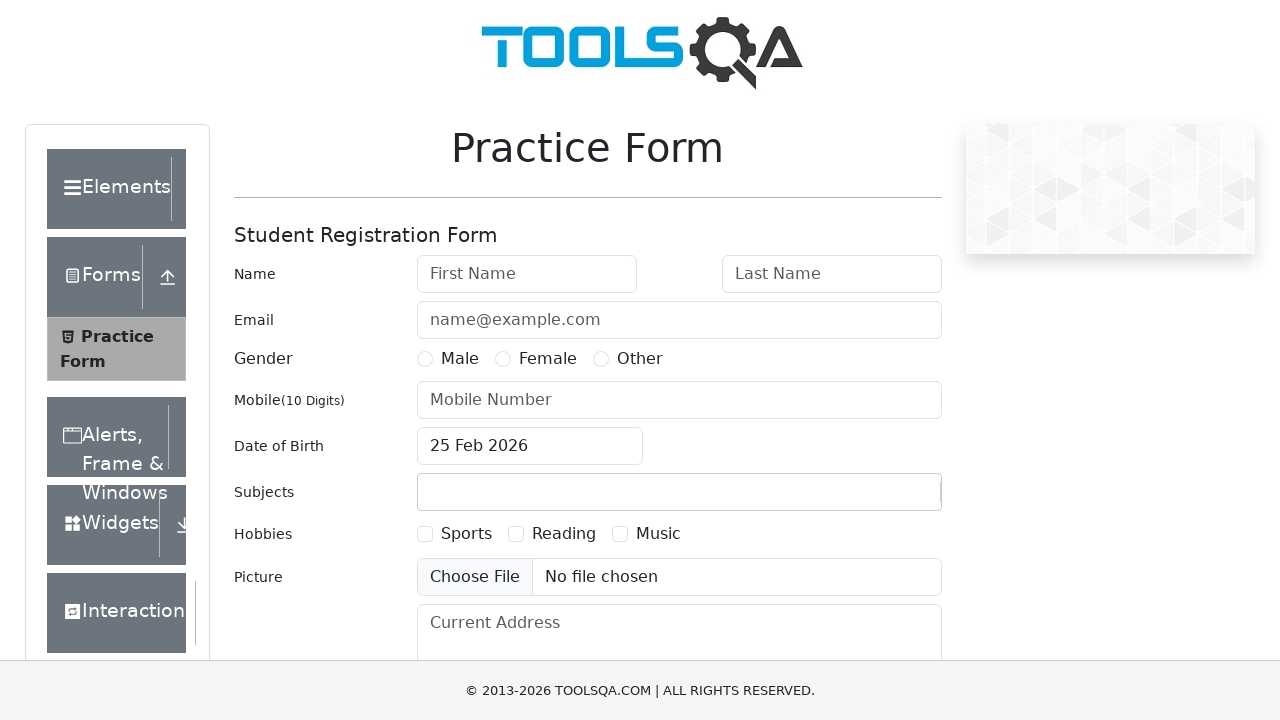

Filled first name field with 'Yuvraj' on input#firstName
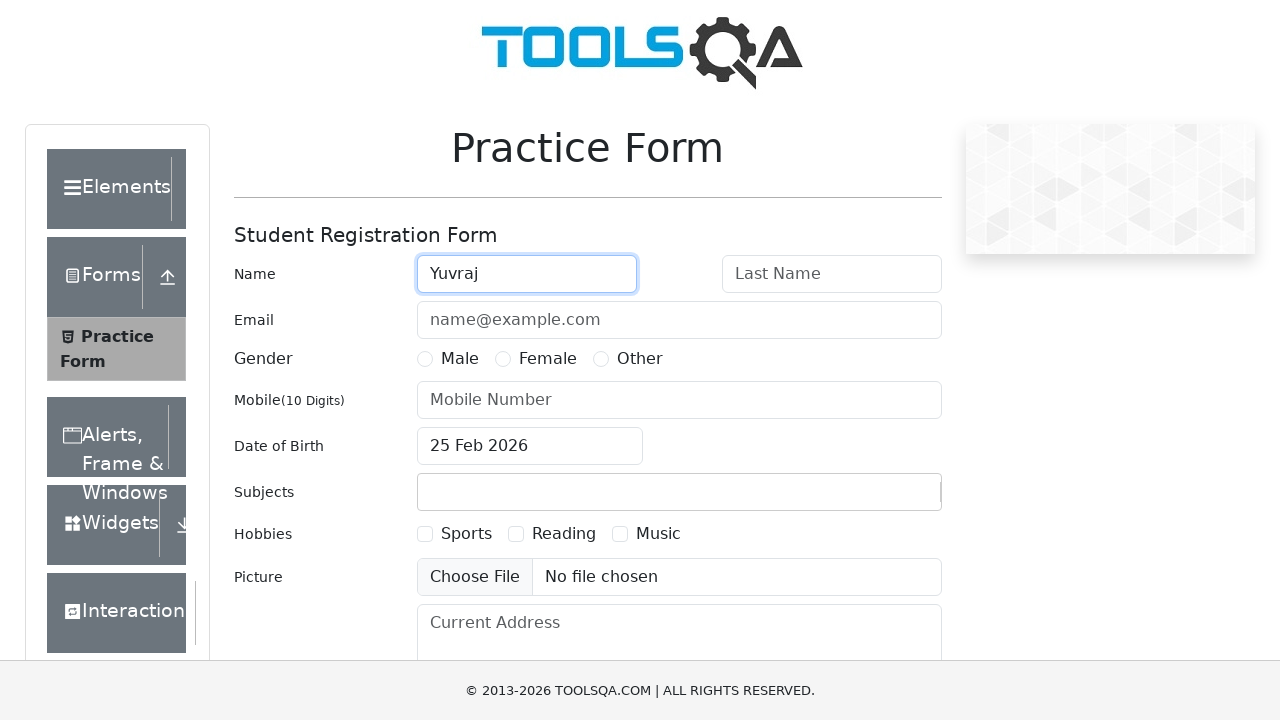

Filled last name field with 'Sharma' on input#lastName
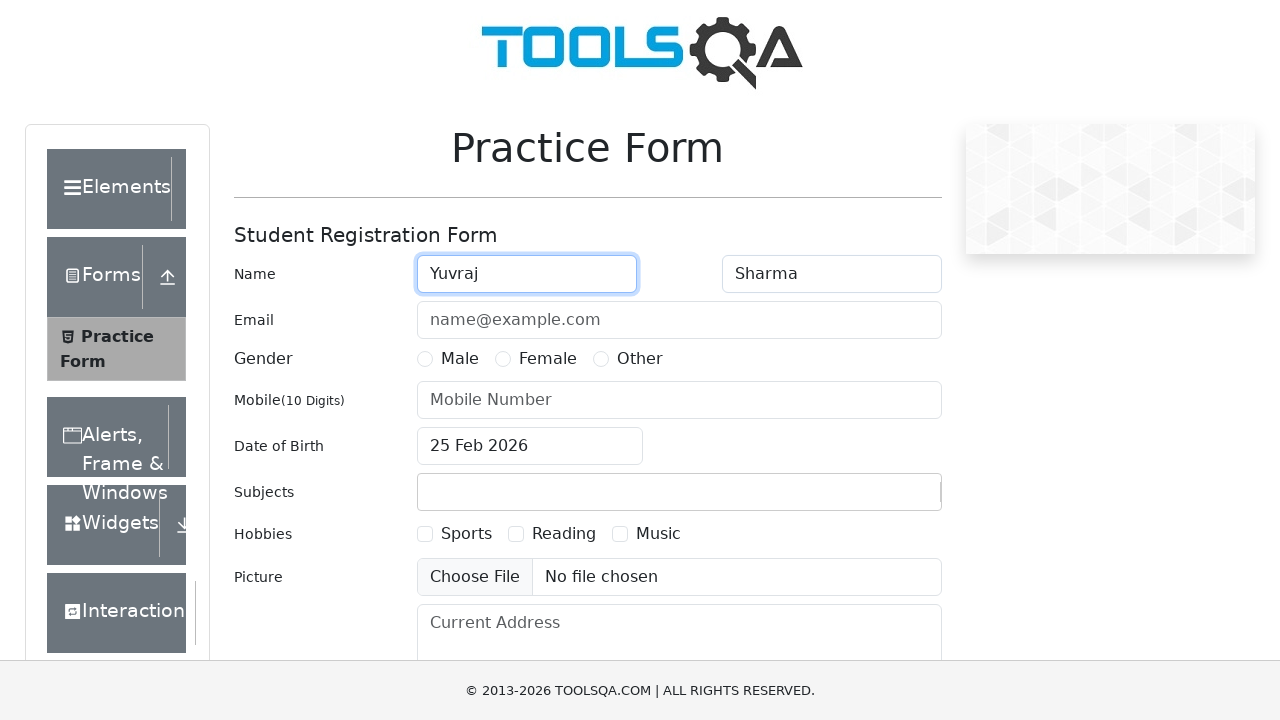

Filled email field with 'example@example.com' on input#userEmail
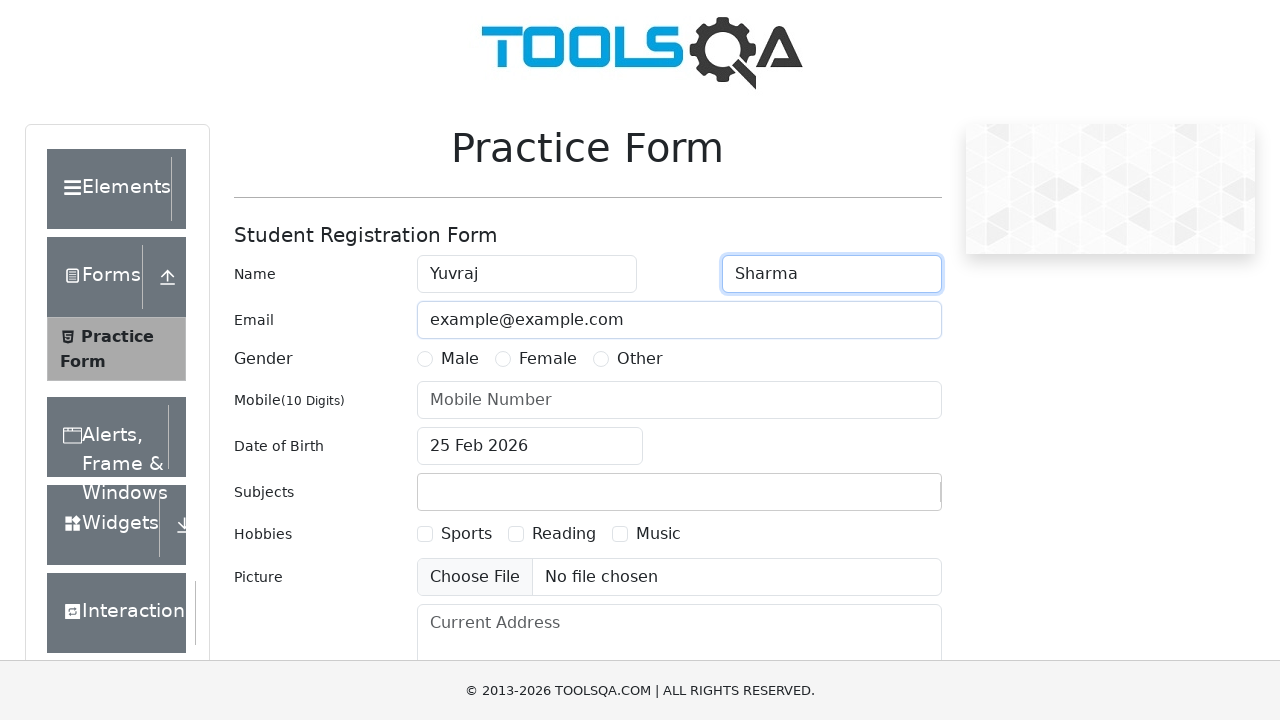

Selected gender option at (460, 359) on label[for='gender-radio-1']
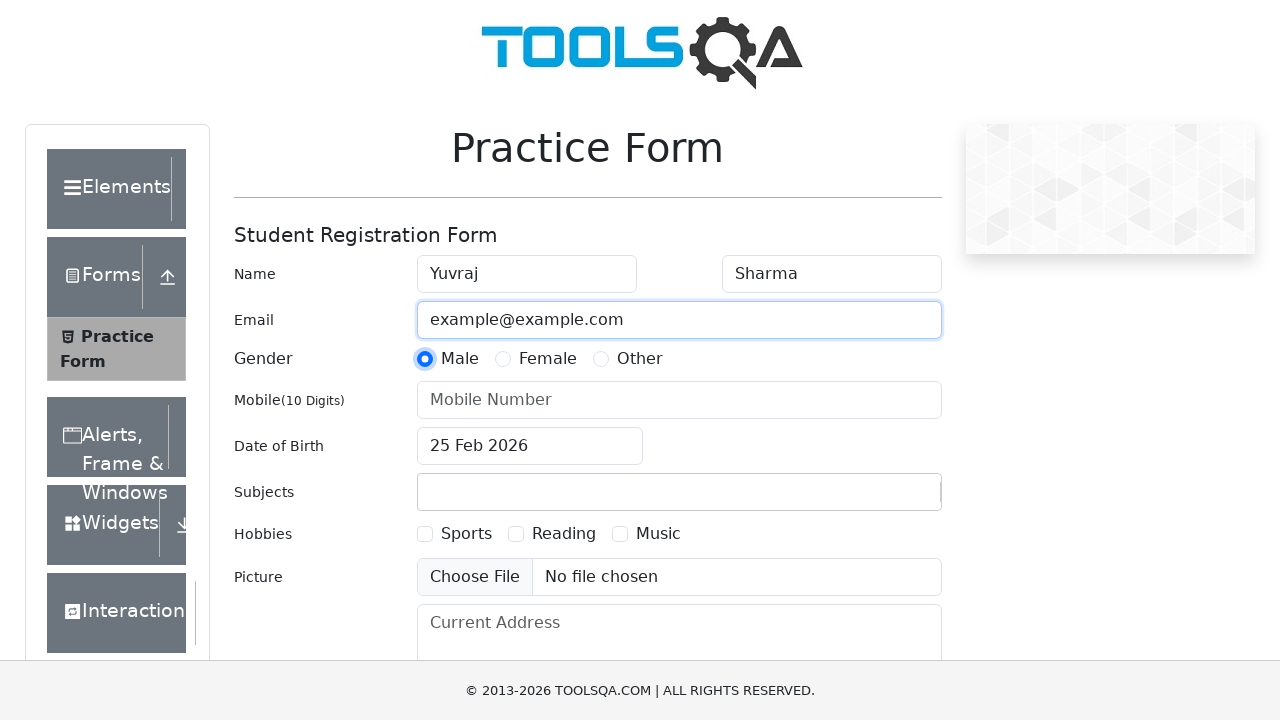

Filled mobile number field with '9002486185' on input#userNumber
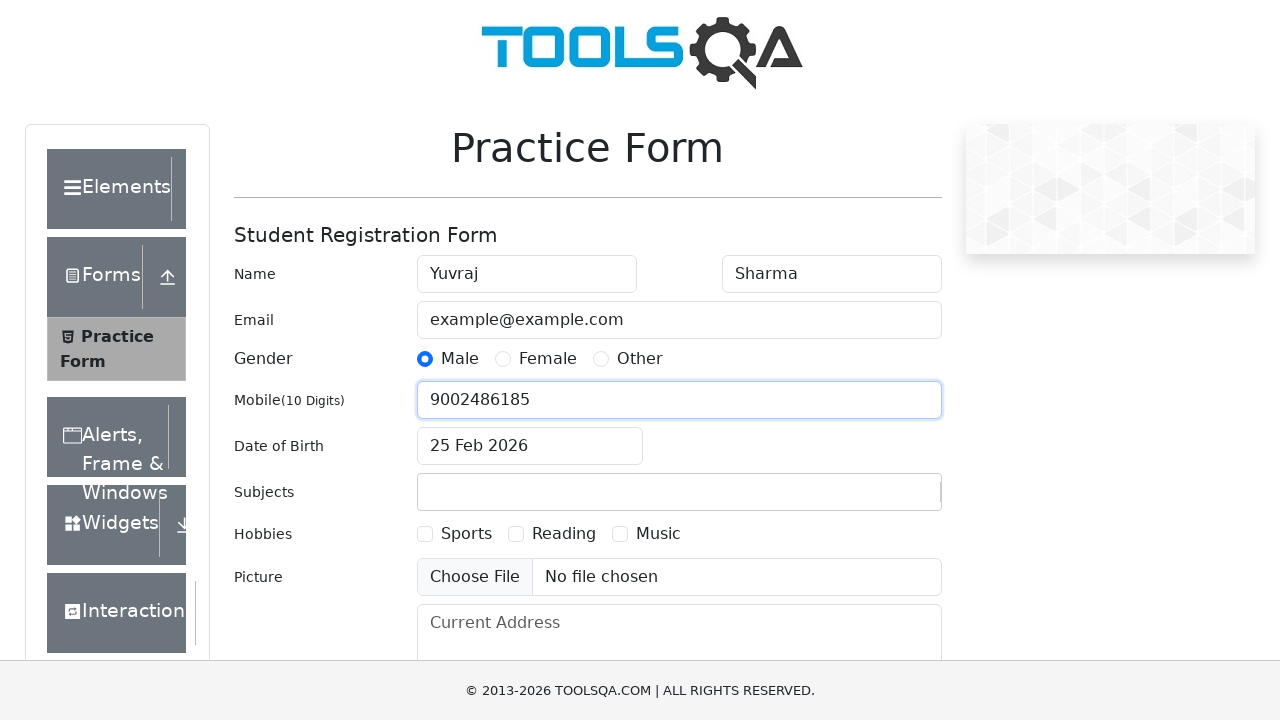

Filled subjects field with 'Maths,Science,Geography' on #subjectsInput
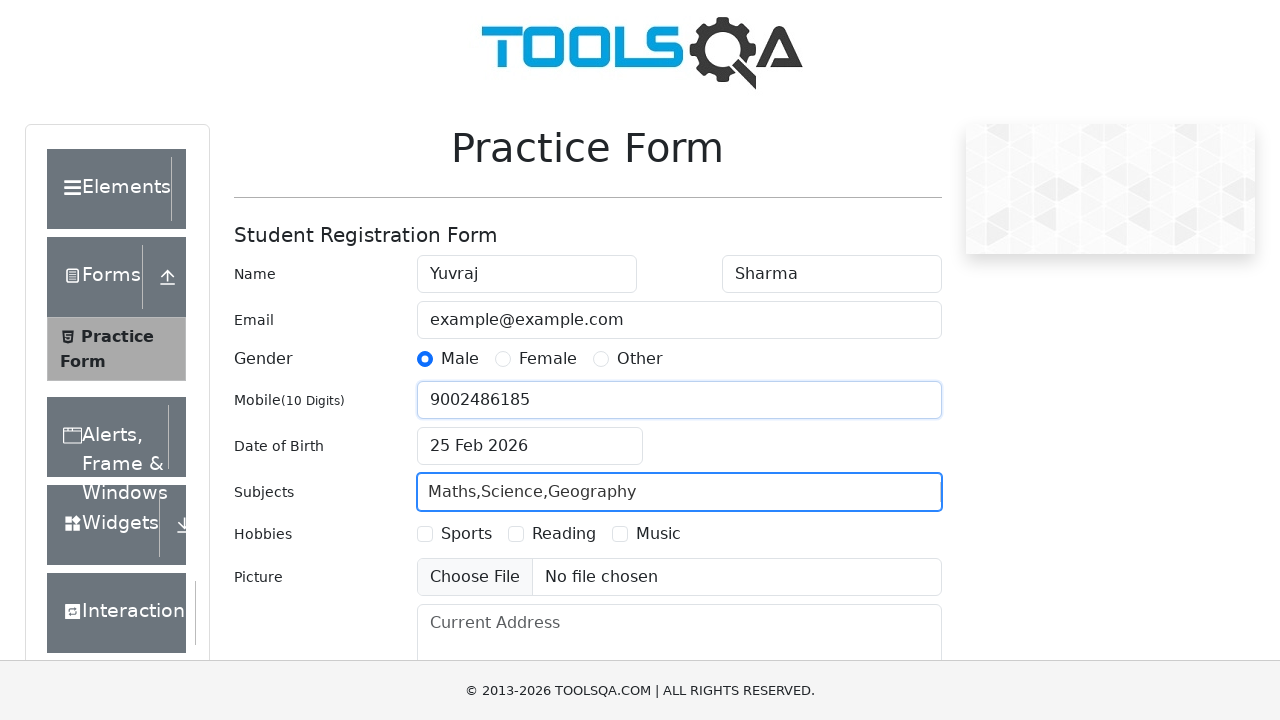

Selected first hobby checkbox at (466, 534) on label[for='hobbies-checkbox-1']
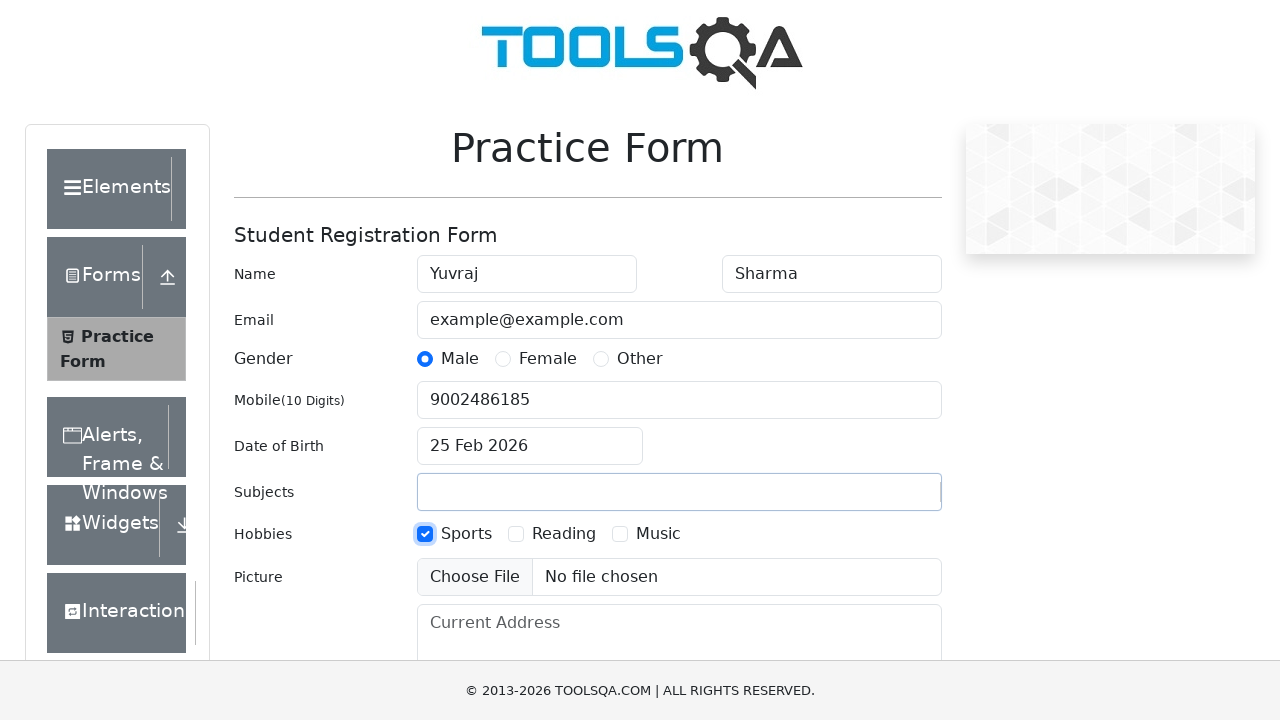

Selected second hobby checkbox at (564, 534) on label[for='hobbies-checkbox-2']
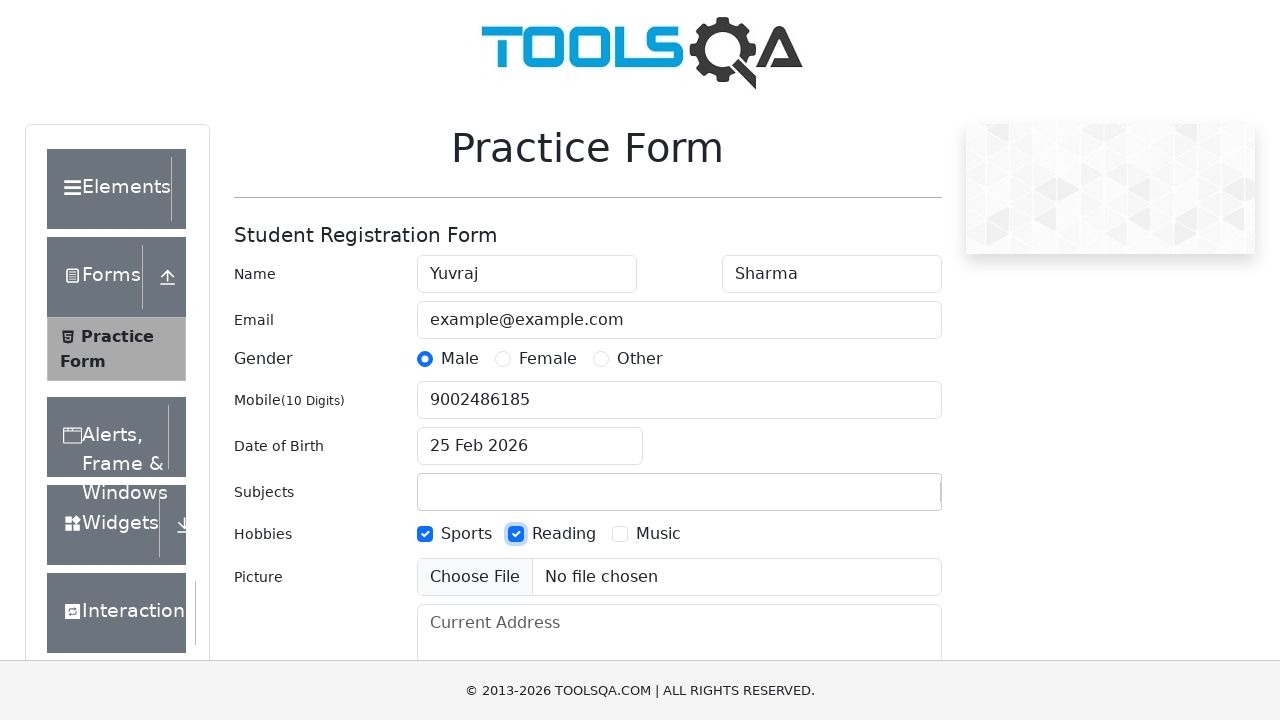

Selected third hobby checkbox at (658, 534) on label[for='hobbies-checkbox-3']
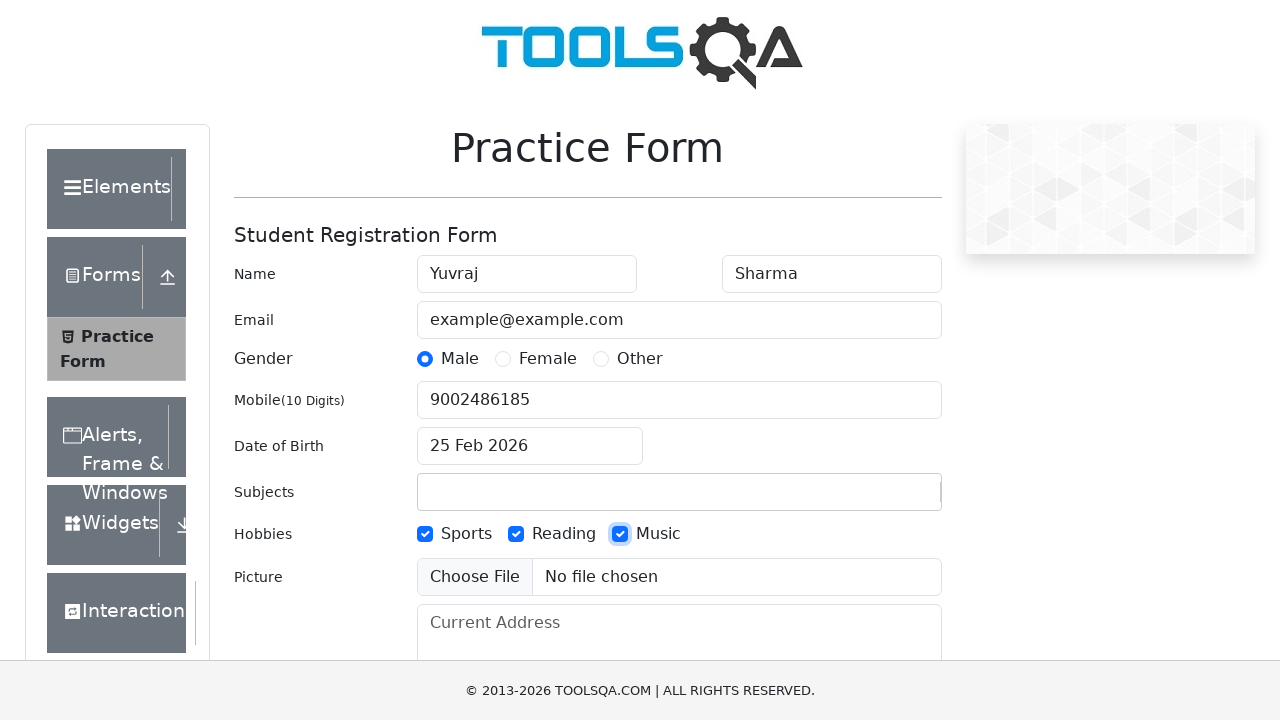

Filled address field with 'Earth' on textarea#currentAddress
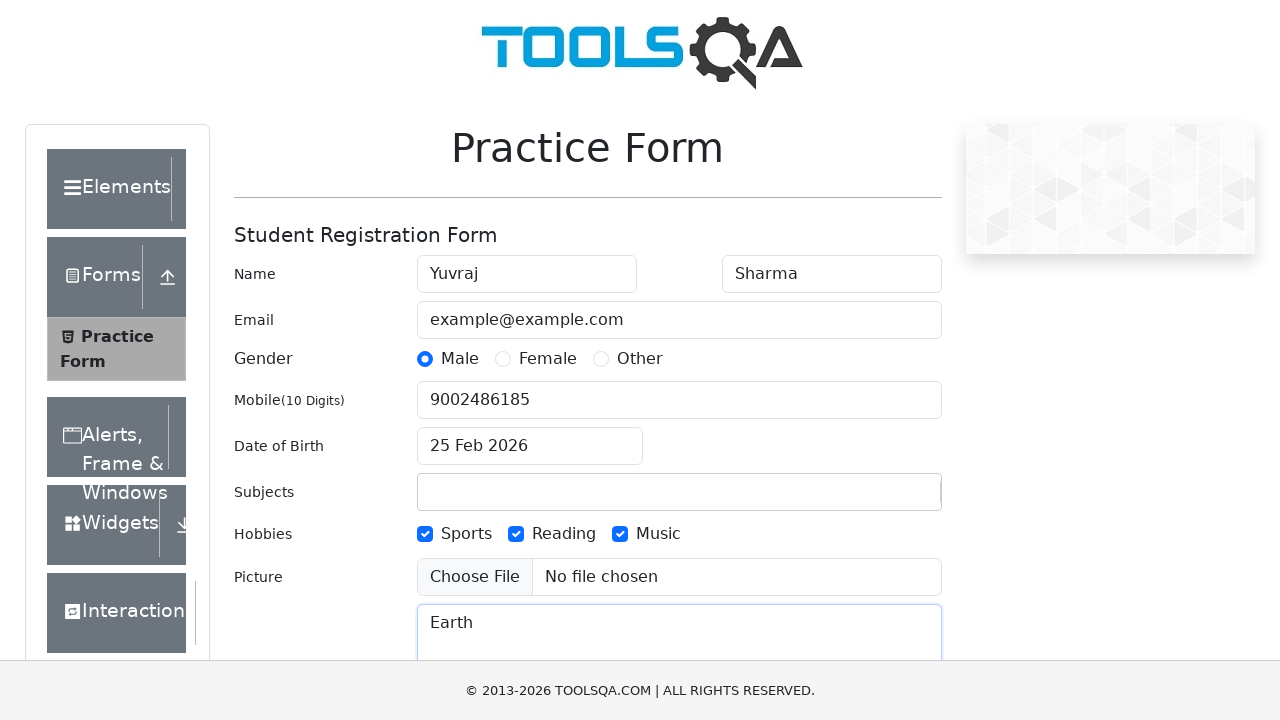

Clicked submit button to submit the practice form at (885, 499) on button#submit
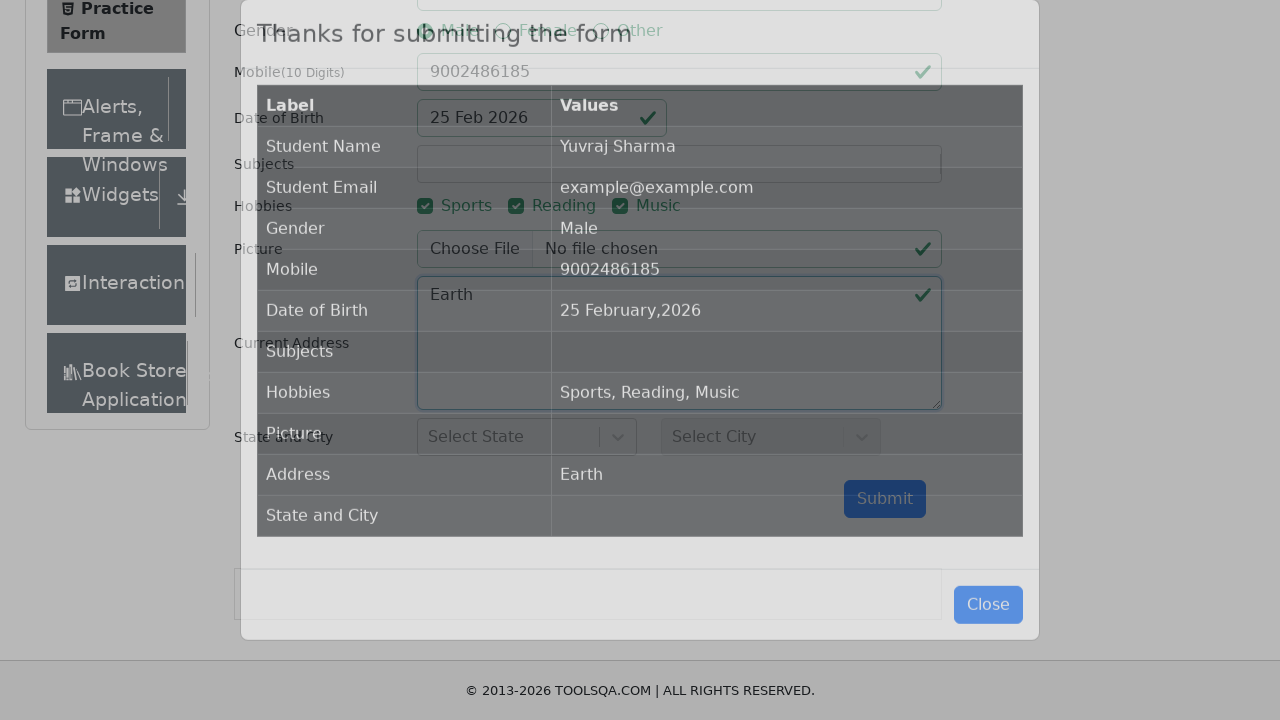

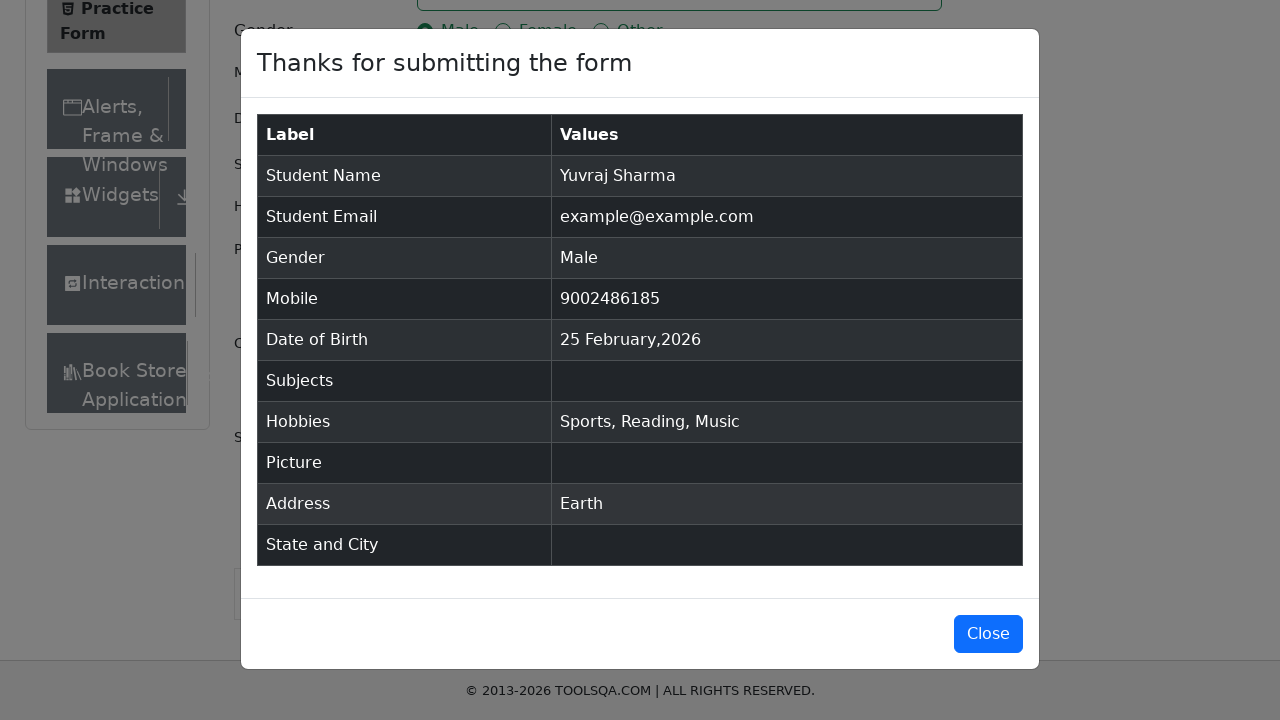